Tests the continue functionality on a UK government holiday entitlement calculator page by filling in a date form (day, month, year) and clicking the Continue button.

Starting URL: https://www.gov.uk/calculate-your-holiday-entitlement/y/irregular-hours-and-part-year/days-worked-per-week/shift-worker/starting-and-leaving/2024-03-15

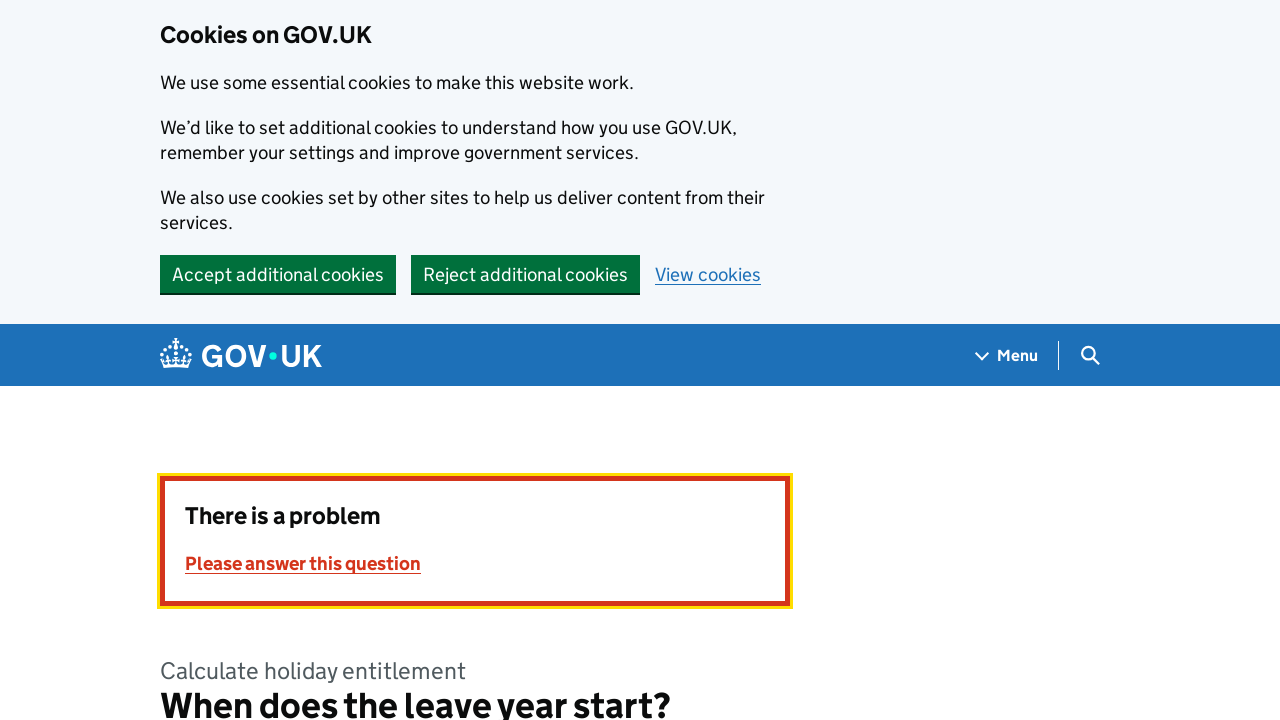

Filled day field with '15' on #response-0
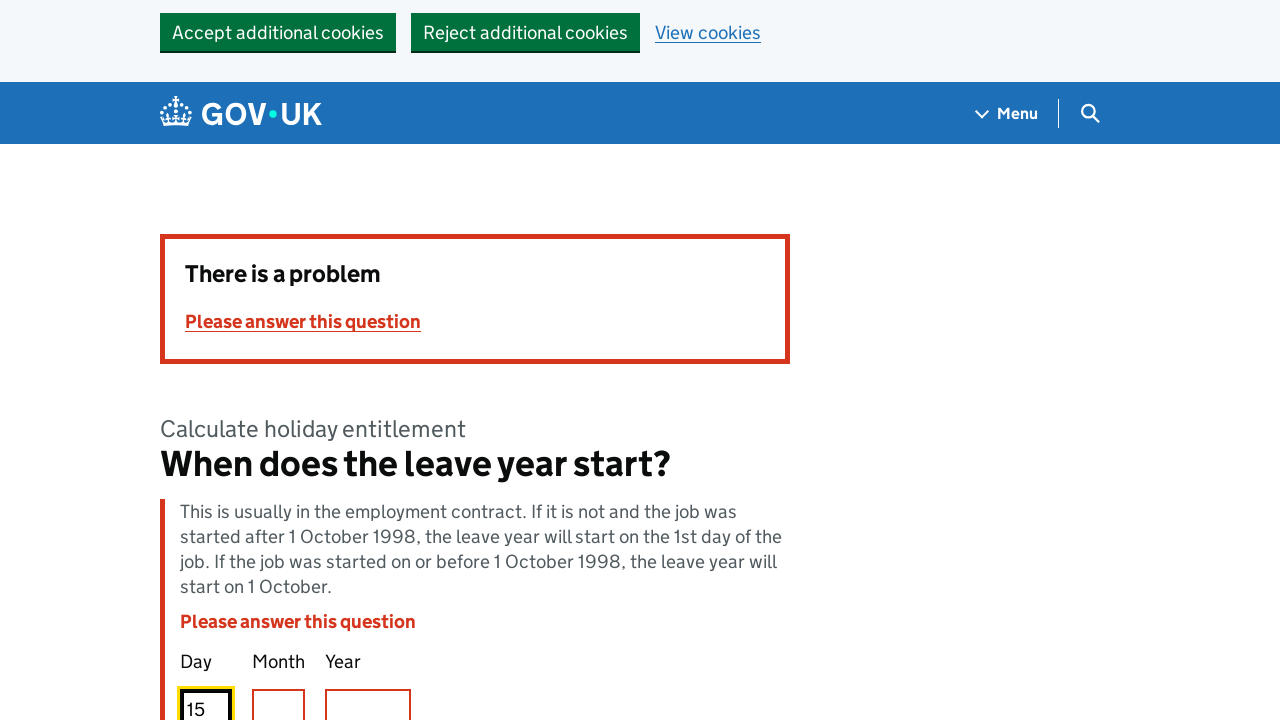

Filled month field with '09' on #response-1
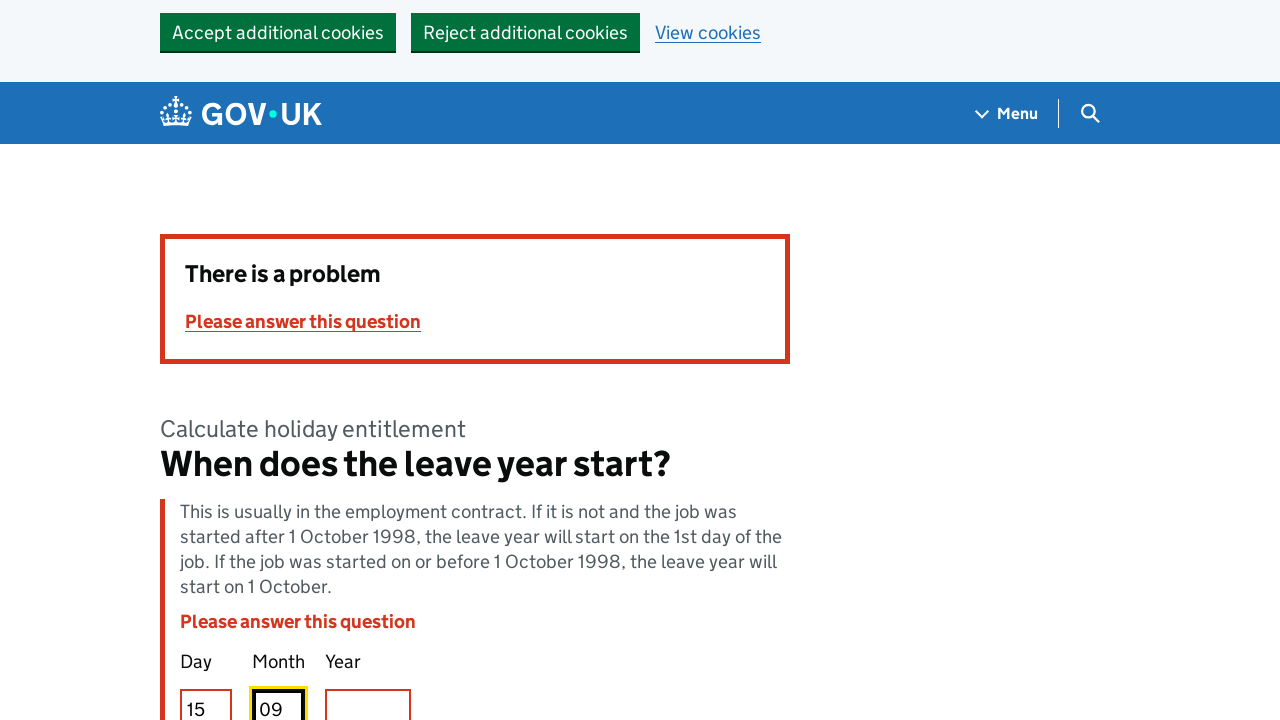

Filled year field with '2024' on #response-2
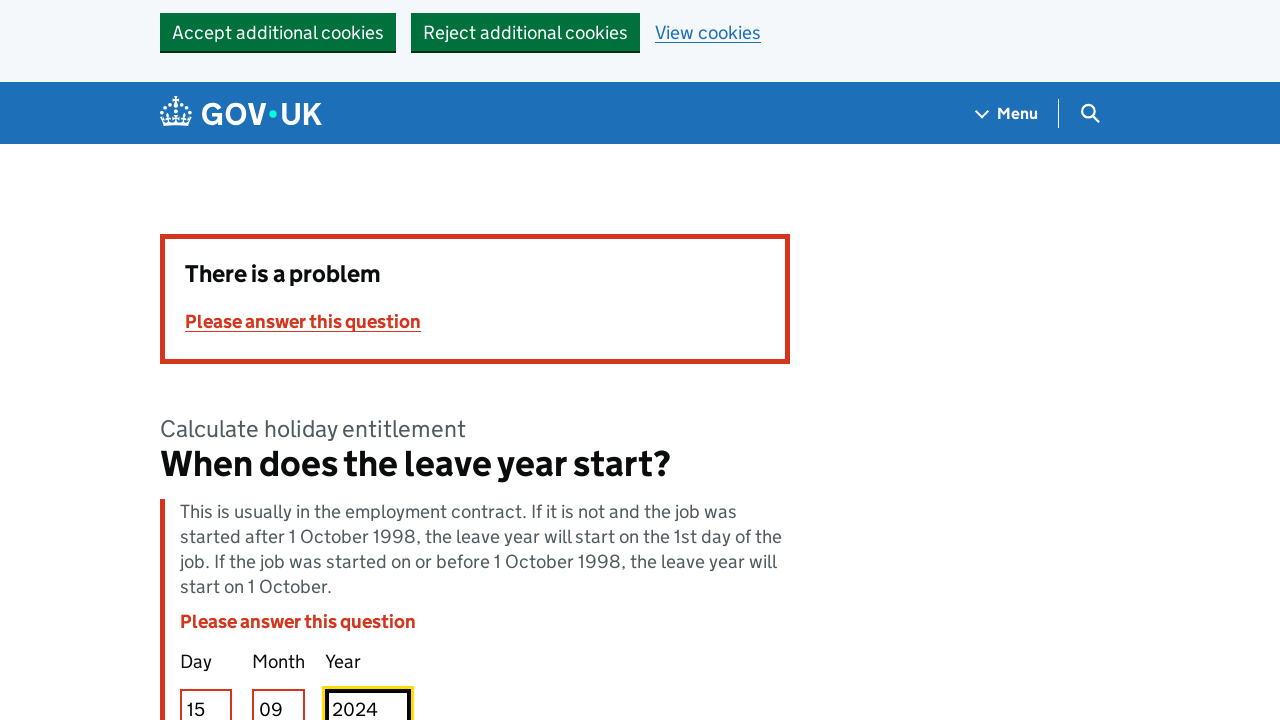

Clicked Continue button to submit starting date (15/09/2024) at (209, 360) on internal:role=button[name="Continue"i]
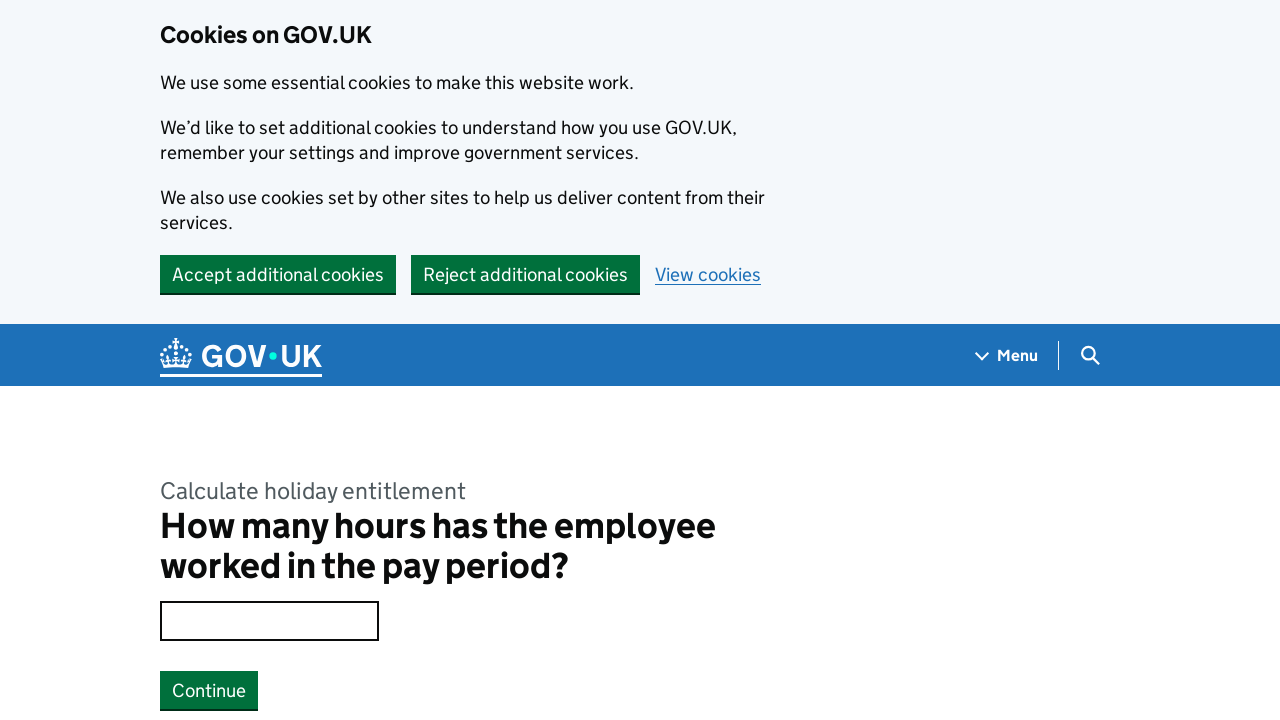

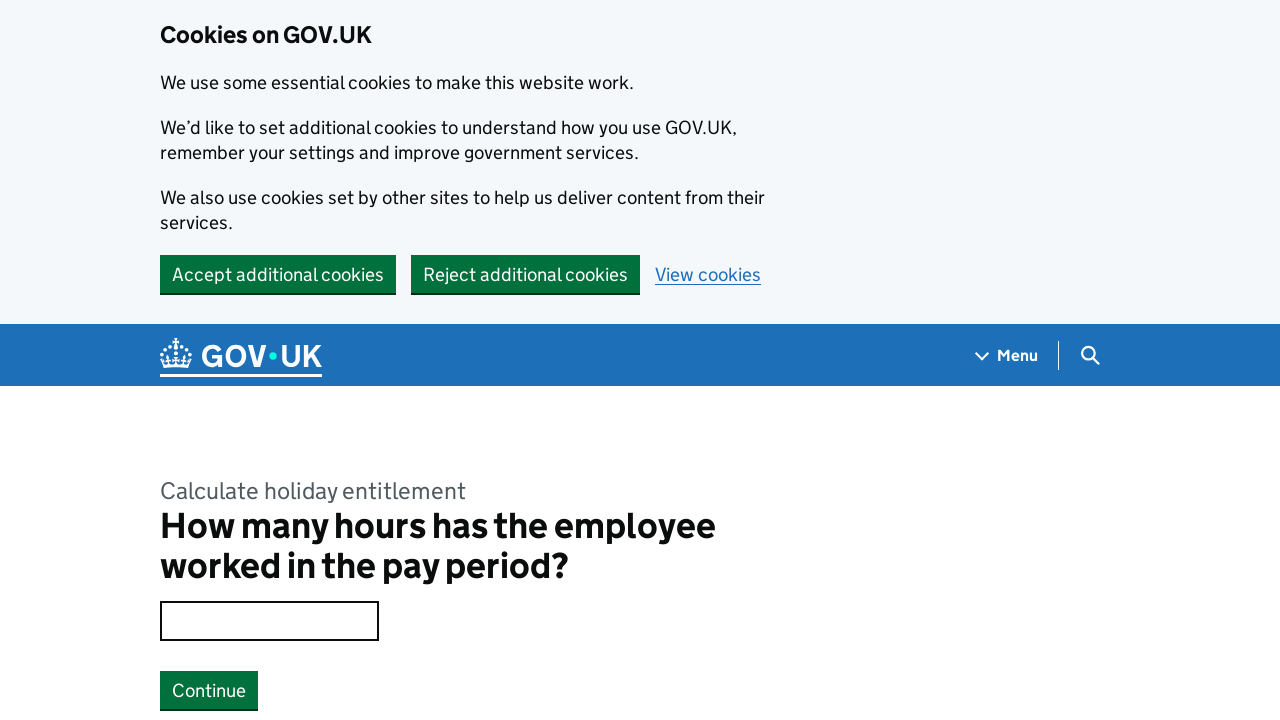